Tests iframe handling by locating and interacting with elements inside an iframe on a practice automation page

Starting URL: https://rahulshettyacademy.com/AutomationPractice/

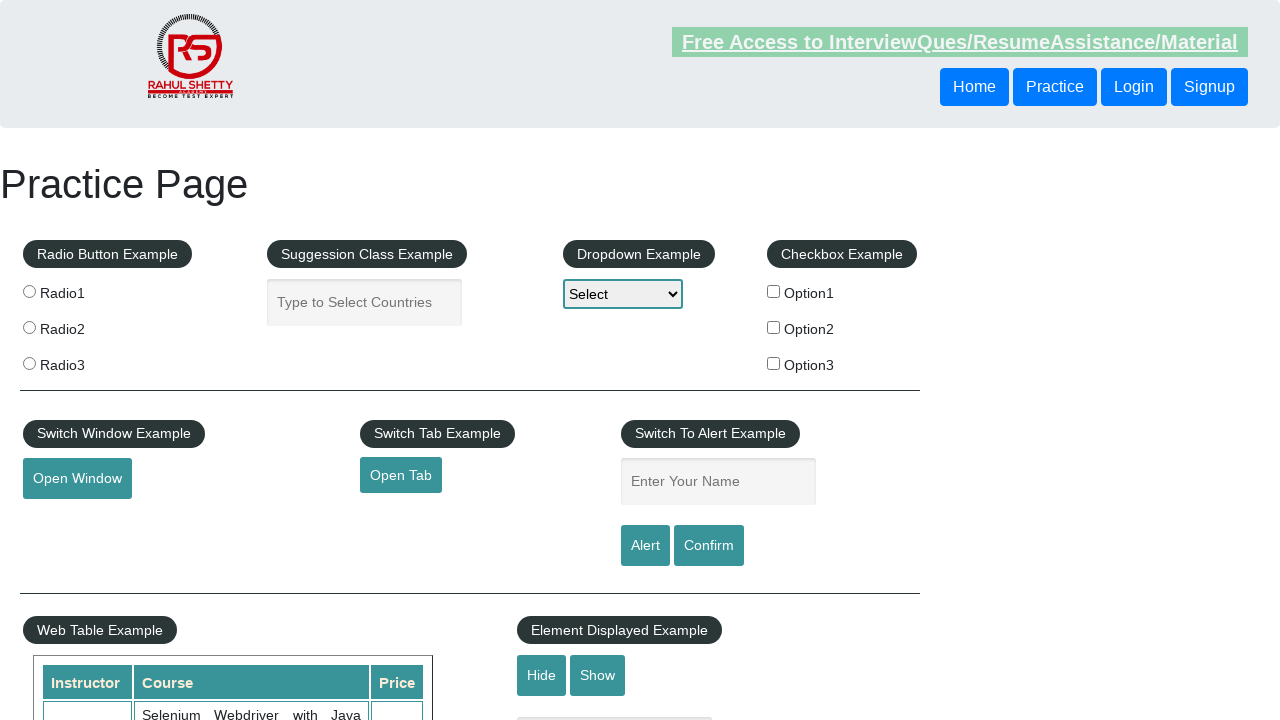

Located 'Courses' link inside iframe using frame_locator
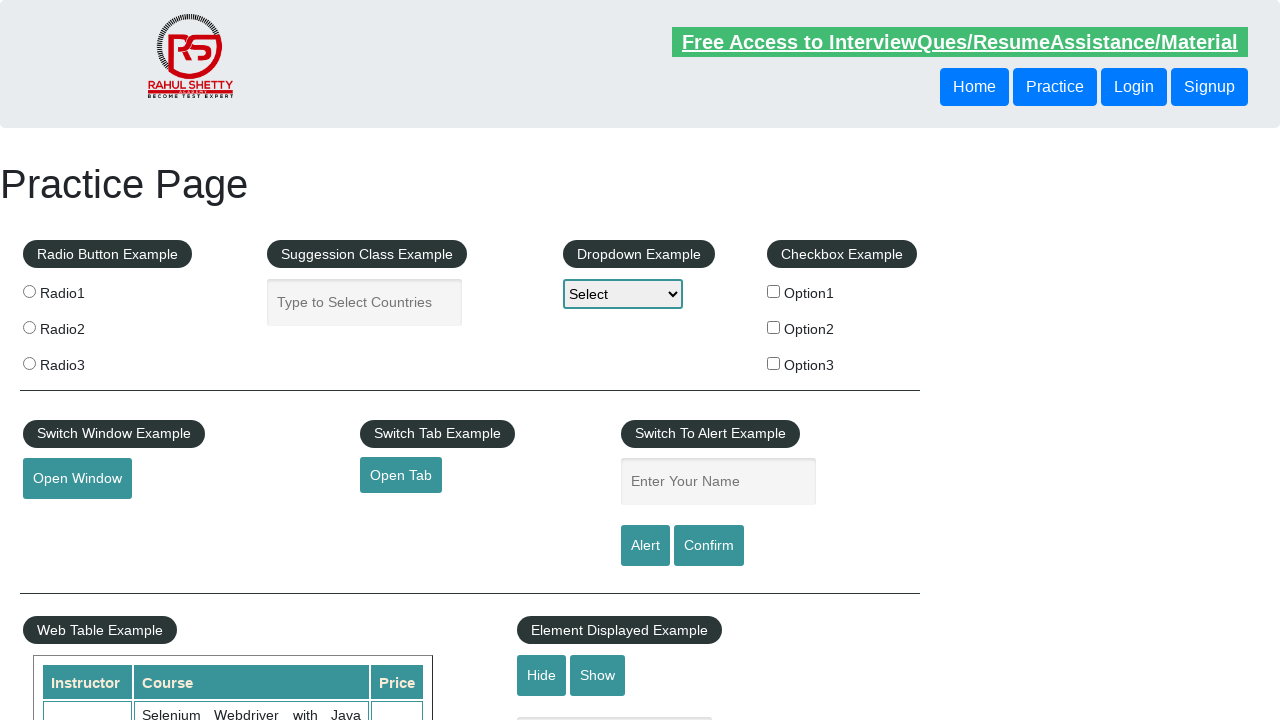

Retrieved text content from 'Courses' link
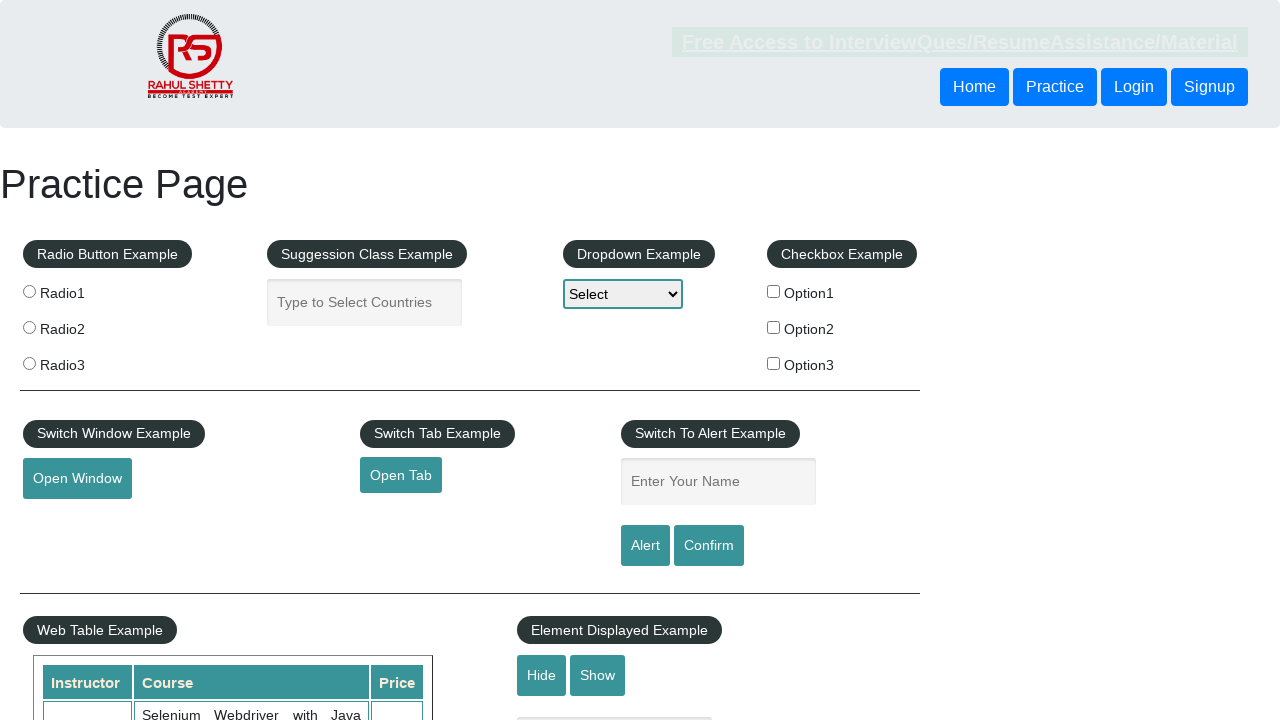

Accessed iframe by name 'iframe-name'
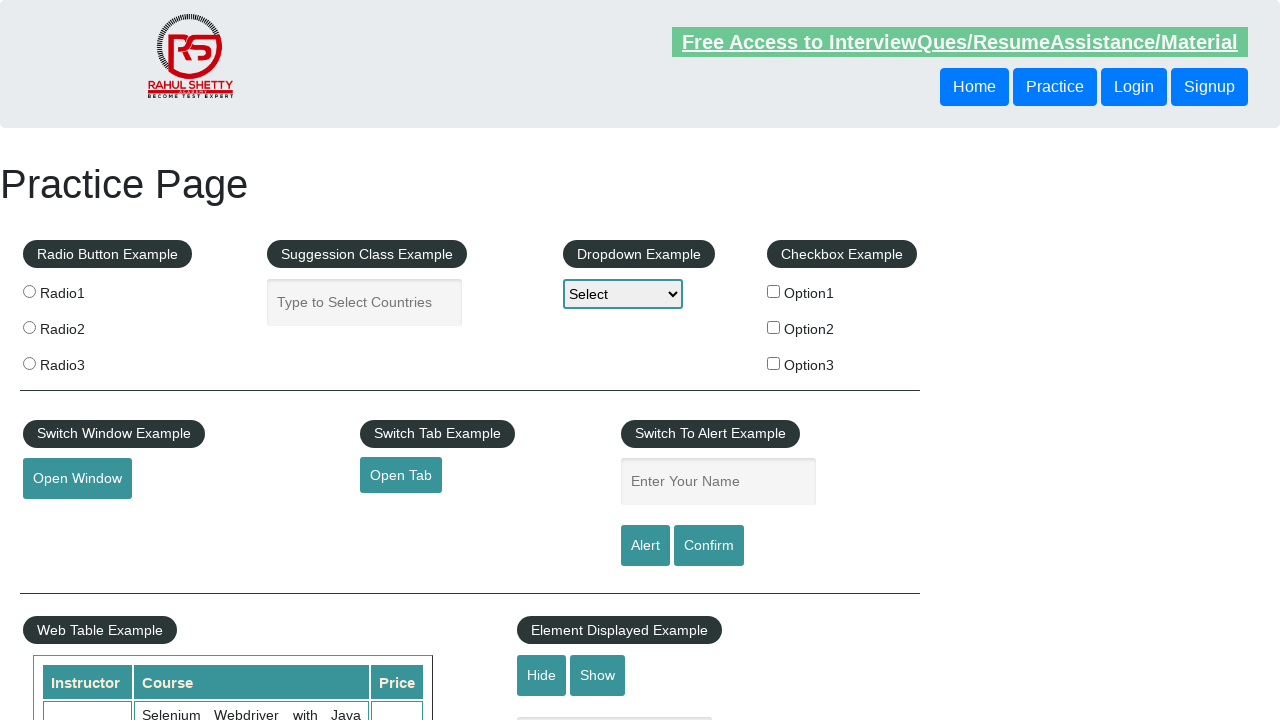

Located 'Courses' link inside iframe using frame object
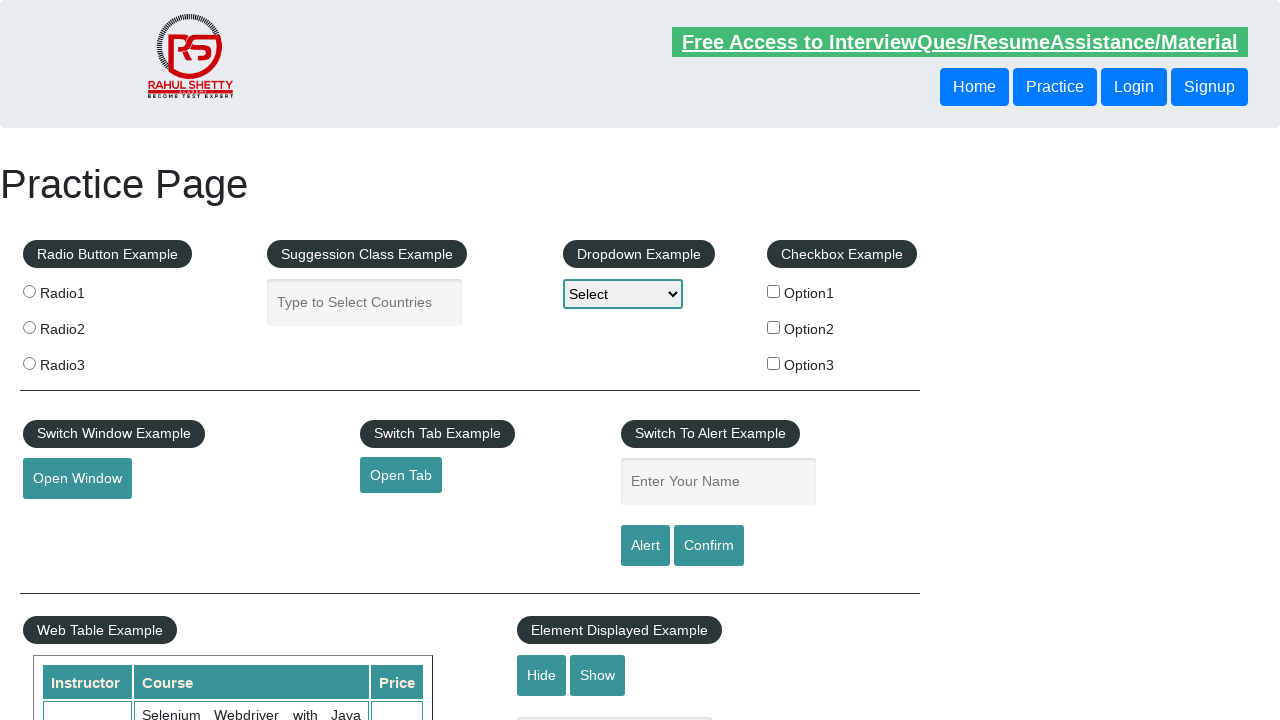

Retrieved text content from 'Courses' link via frame object
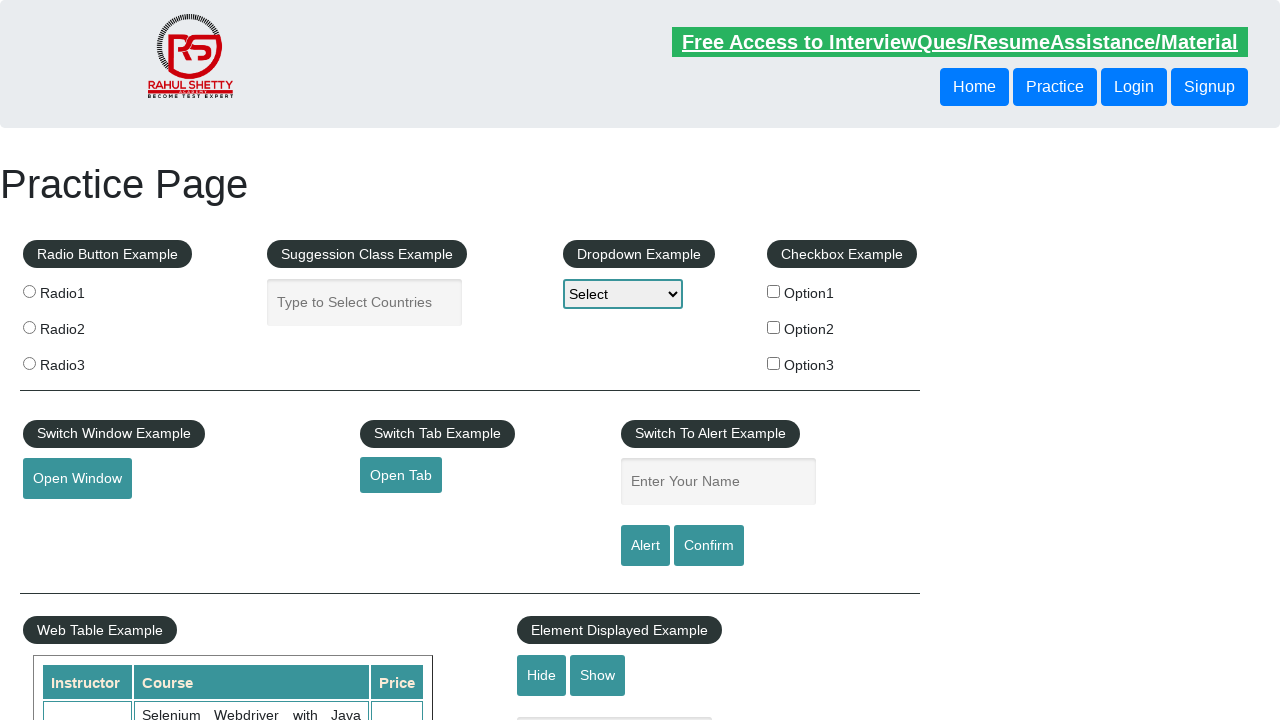

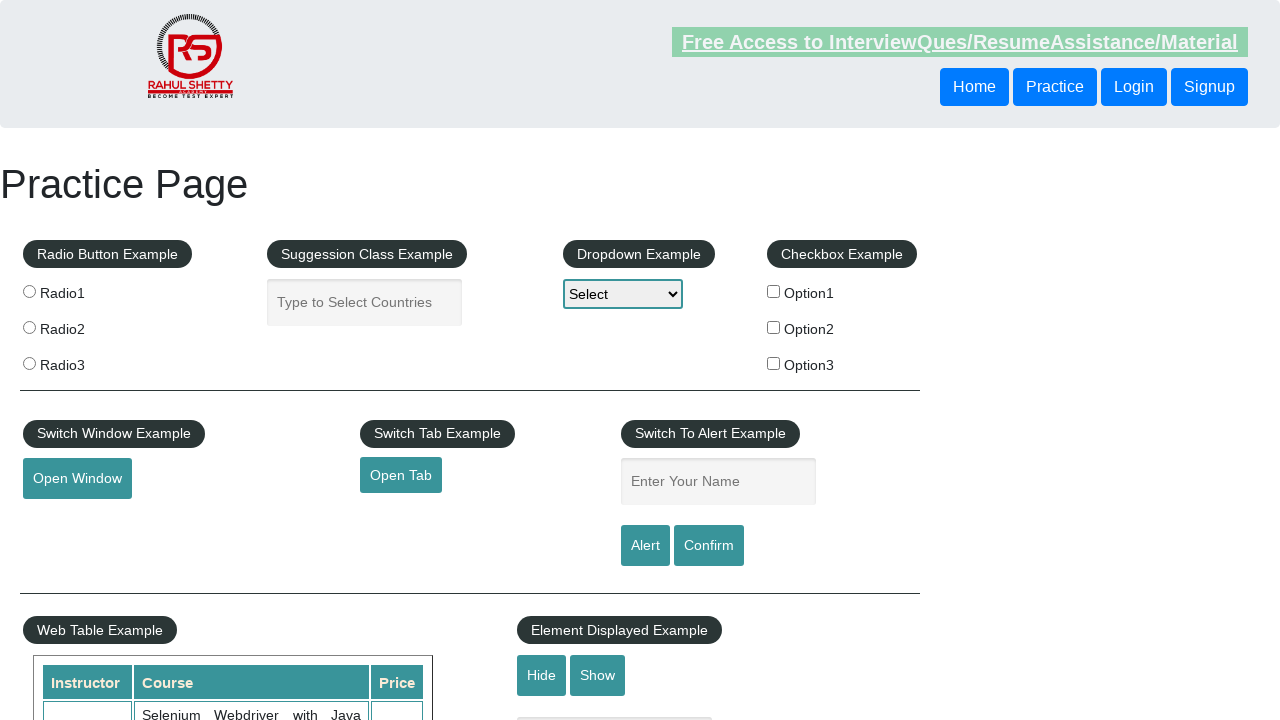